Tests web table by finding and counting specific values in table cells

Starting URL: https://rahulshettyacademy.com/AutomationPractice/

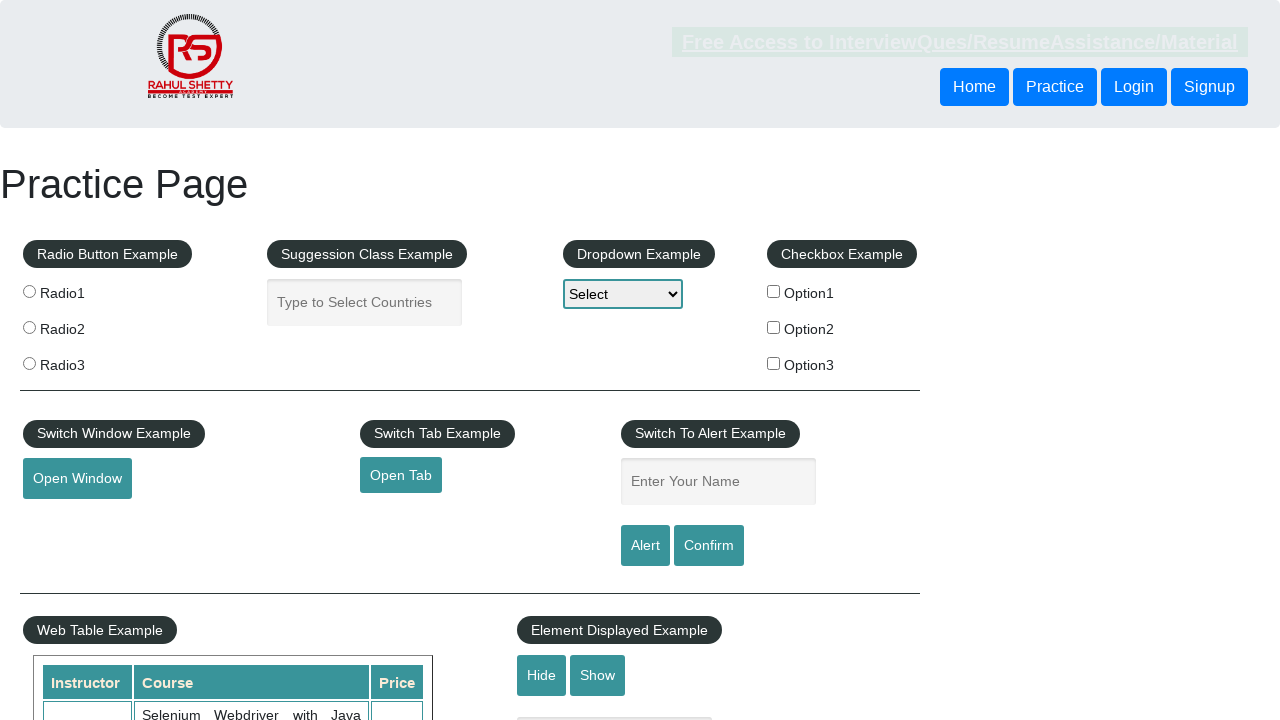

Retrieved all table cells from courses table
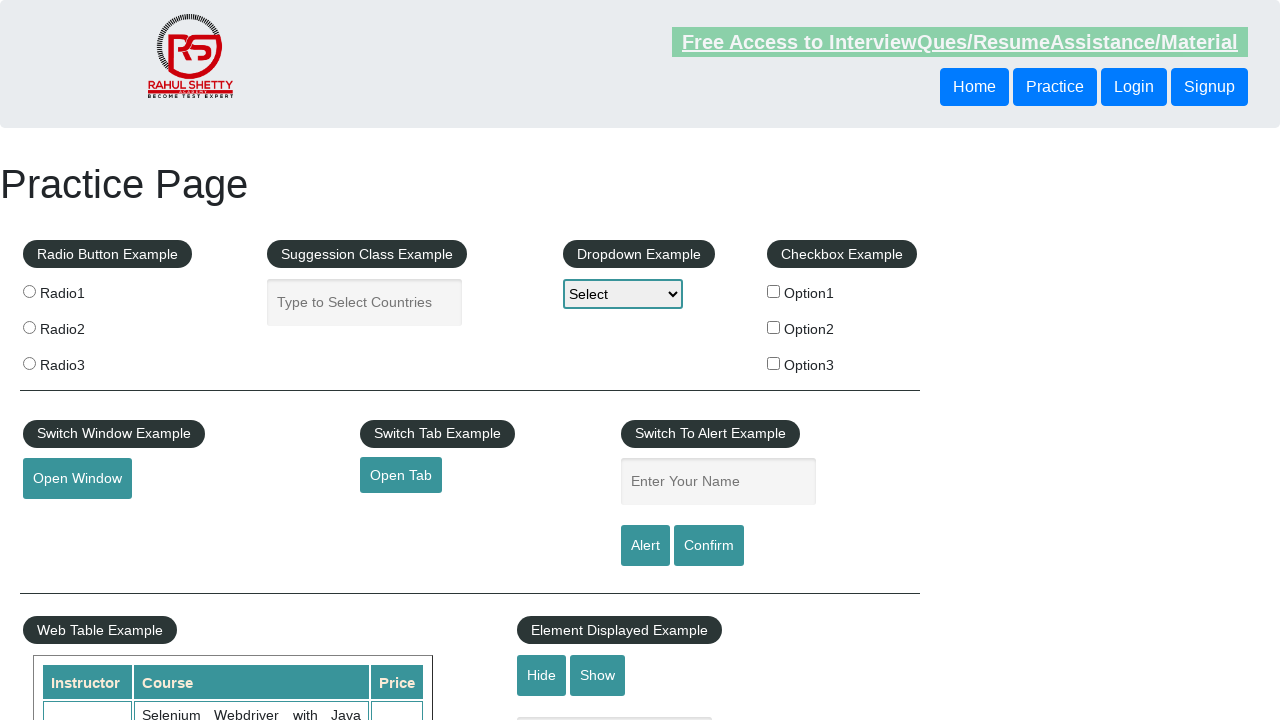

Found cell with value '25', previous cell title: Learn SQL in Practical + Database Testing from Scratch
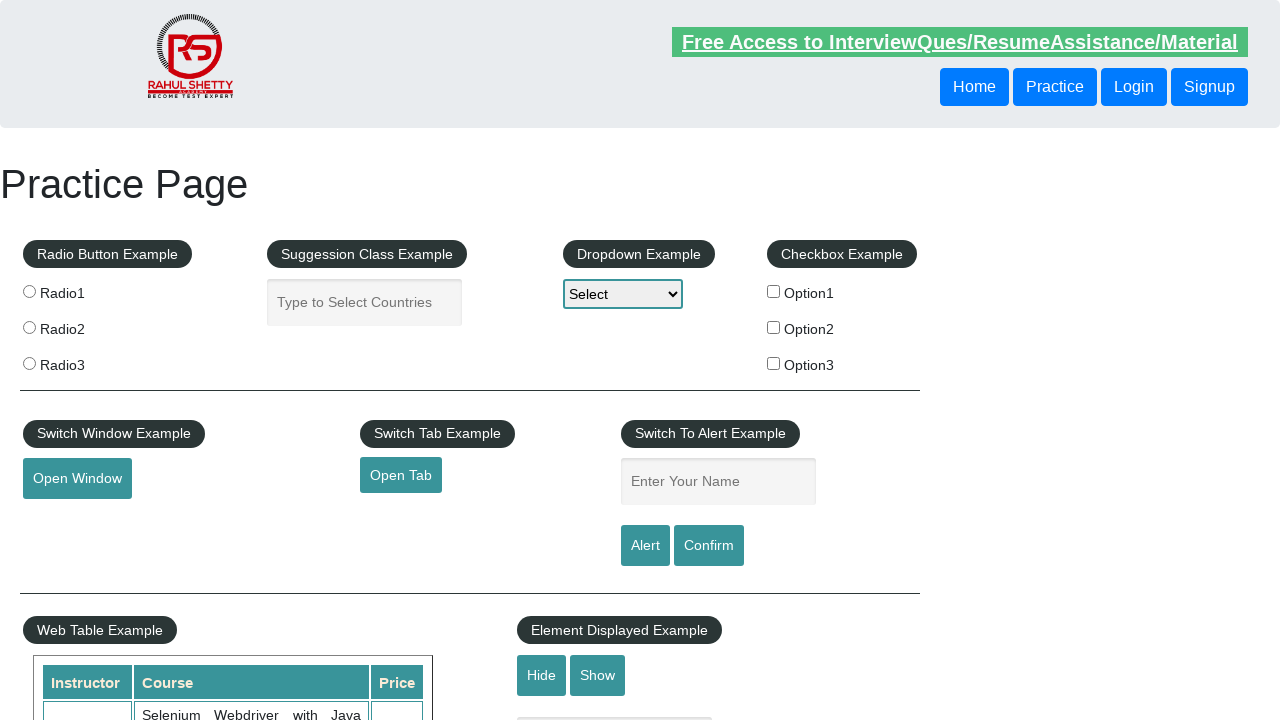

Found cell with value '25', previous cell title: Learn JMETER from Scratch - (Performance + Load) Testing Tool
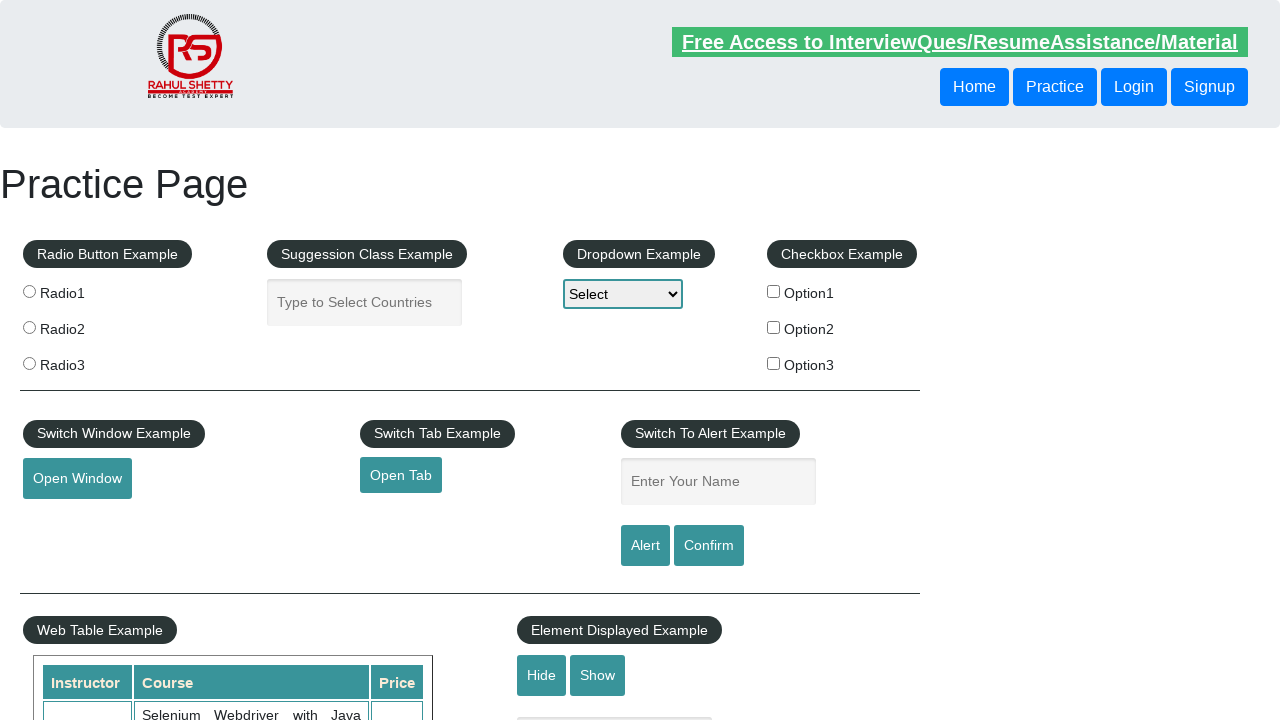

Found cell with value '25', previous cell title: QA Expert Course :Software Testing + Bugzilla + SQL + Agile
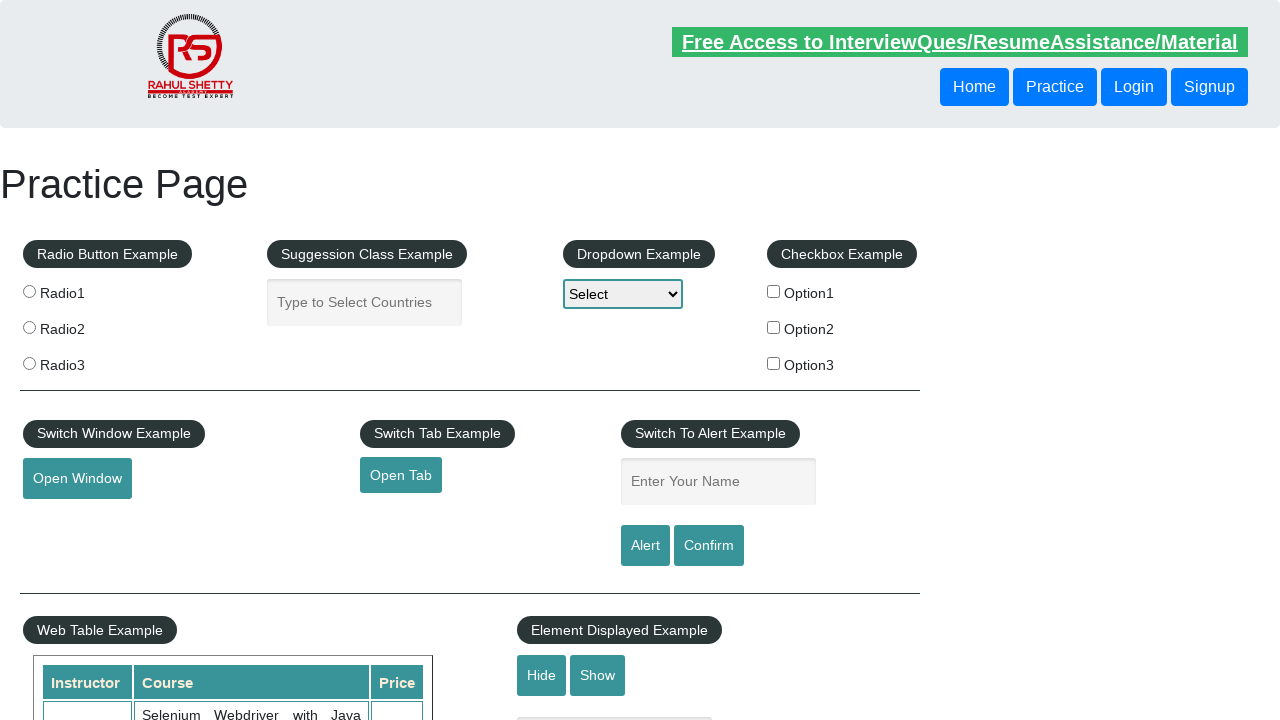

Found cell with value '25', previous cell title: Master Selenium Automation in simple Python Language
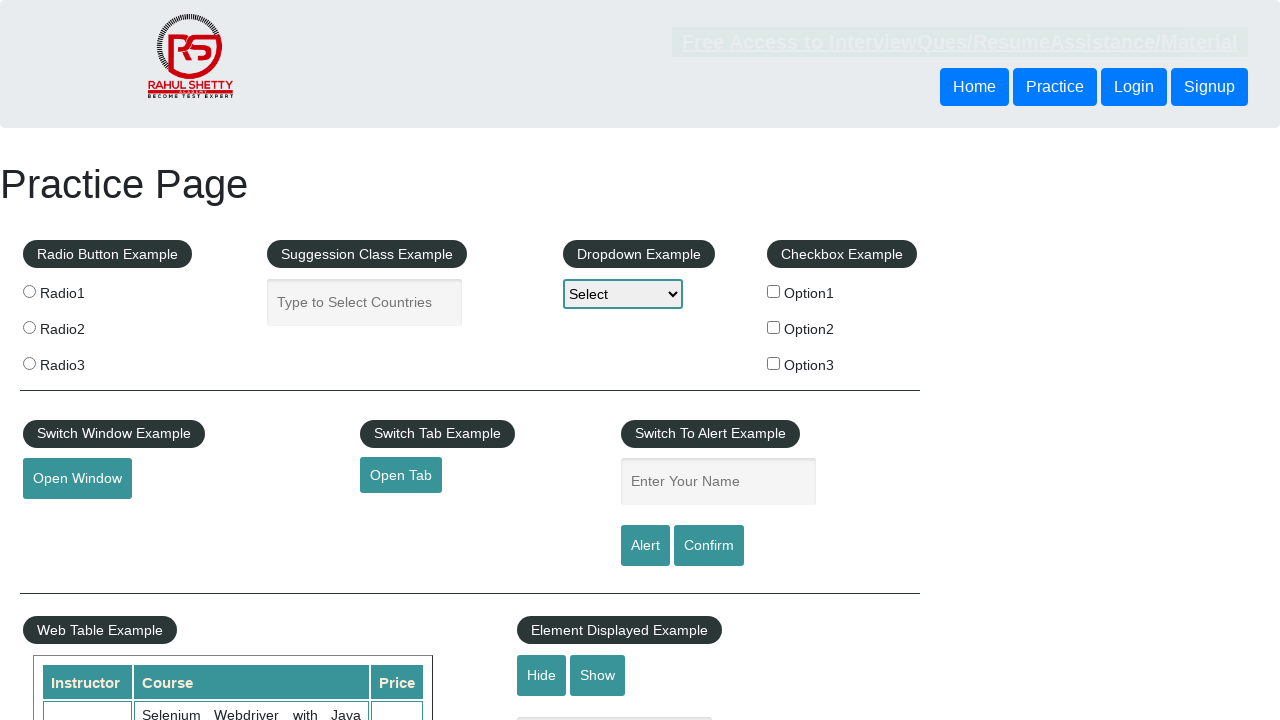

Completed table cell search, found 4 cells with value '25'
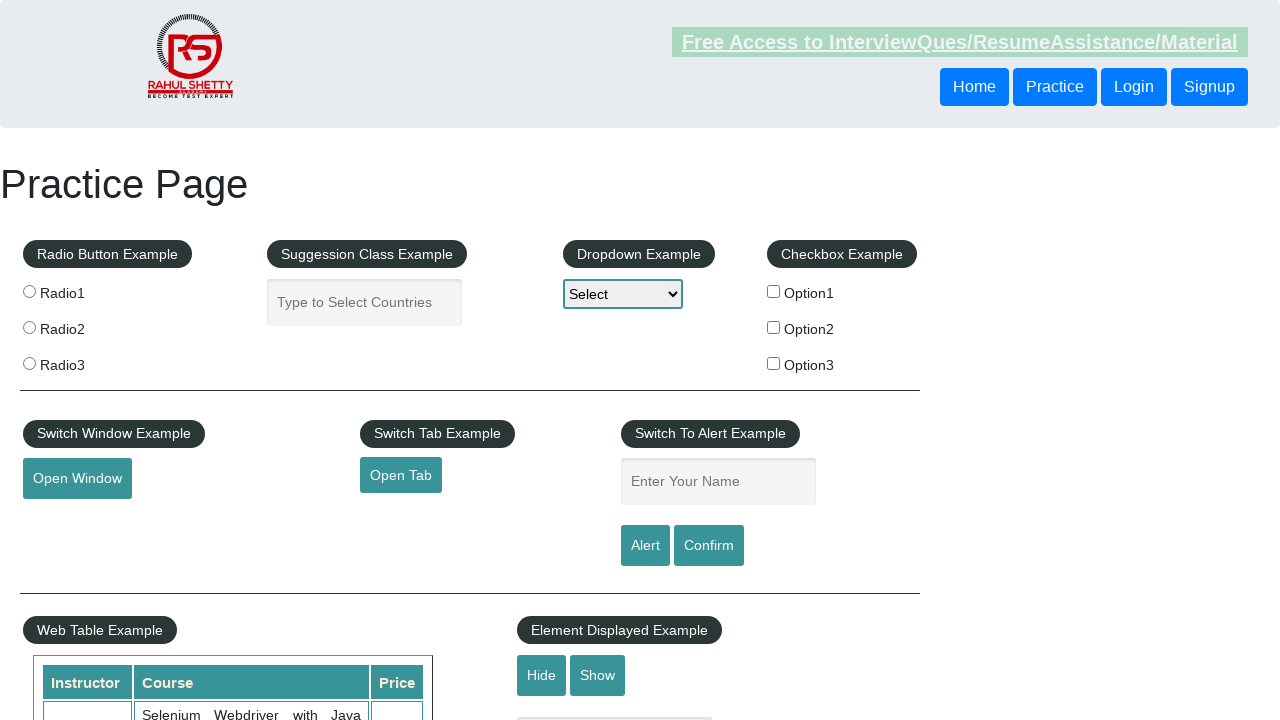

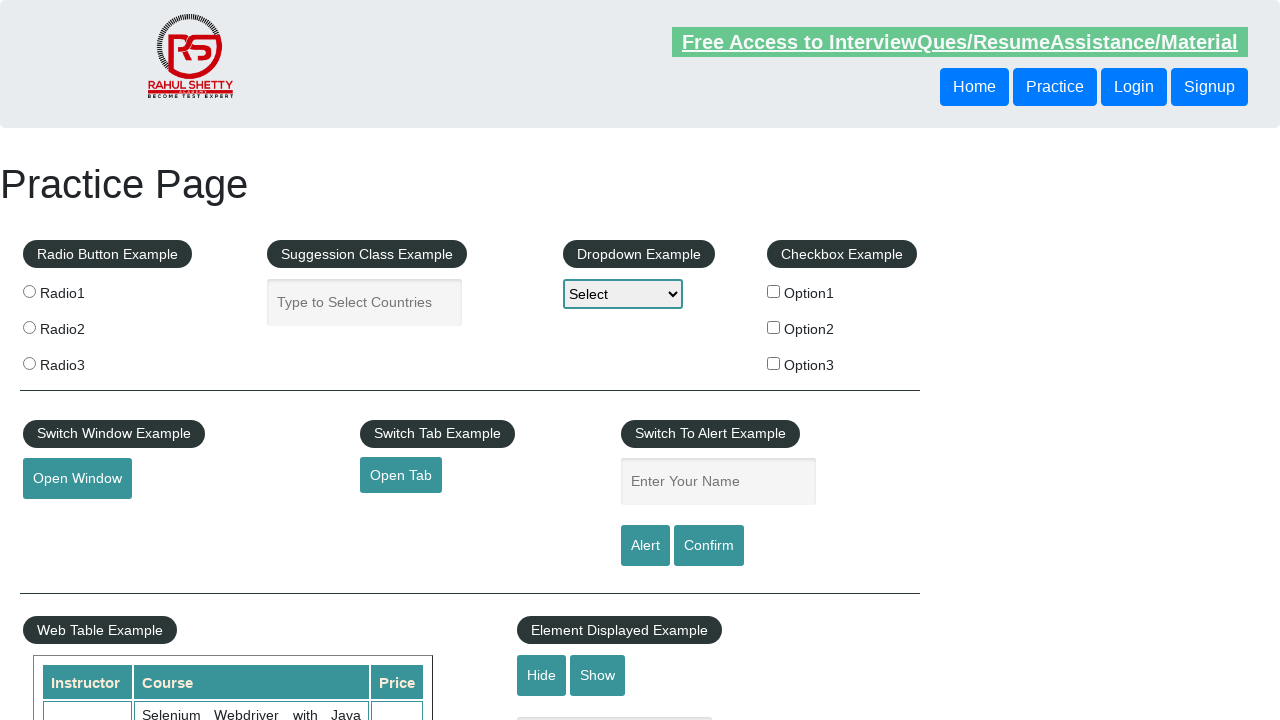